Tests that other controls are hidden when editing a todo item

Starting URL: https://demo.playwright.dev/todomvc

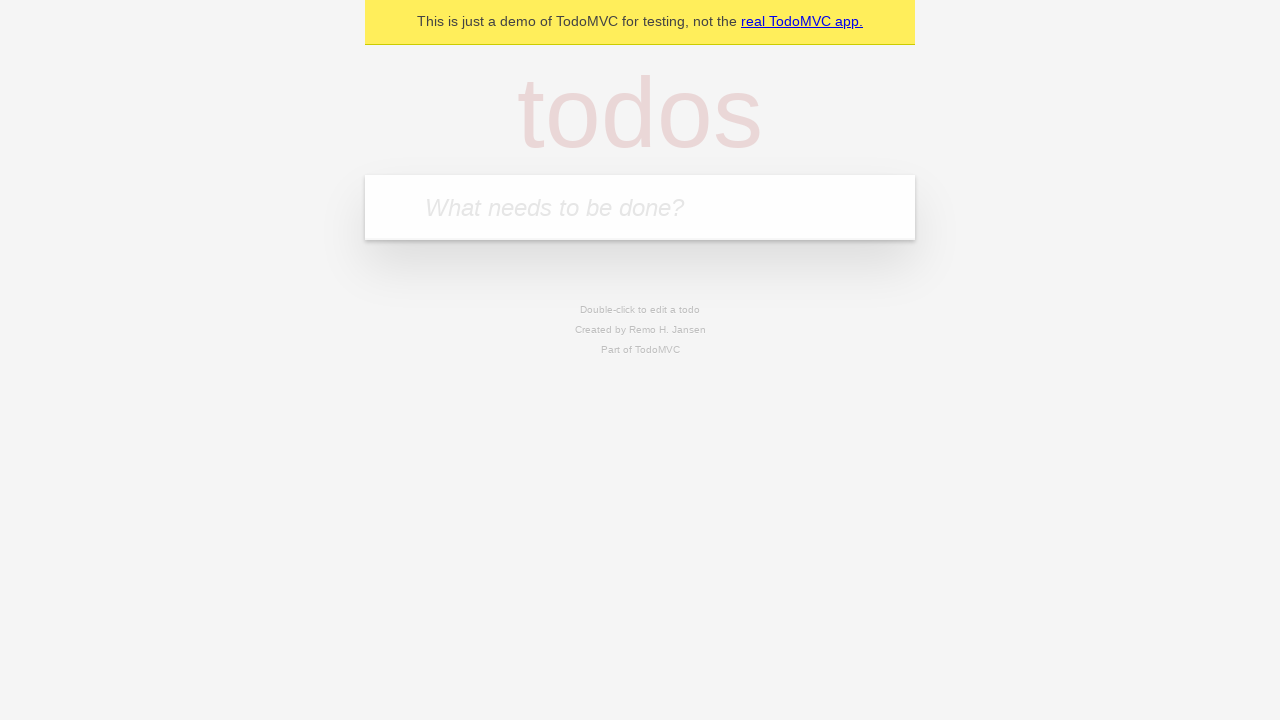

Filled new todo input with 'buy some cheese' on internal:attr=[placeholder="What needs to be done?"i]
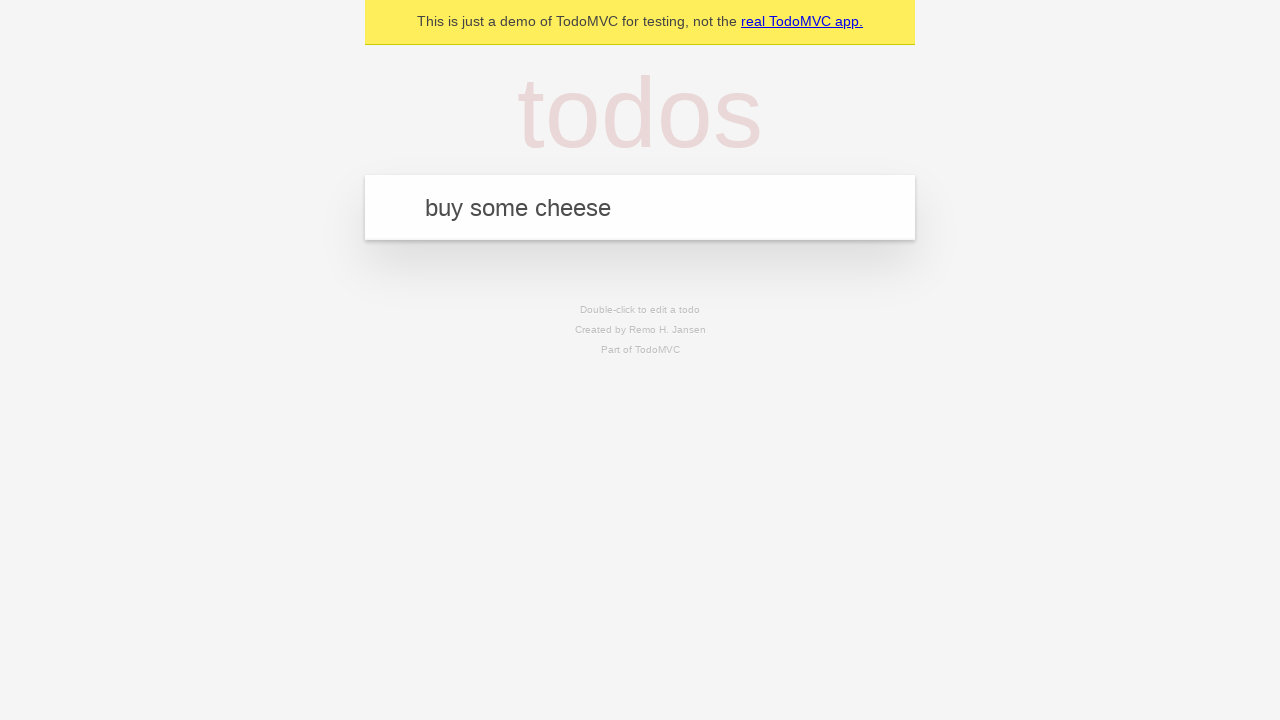

Pressed Enter to create todo item 'buy some cheese' on internal:attr=[placeholder="What needs to be done?"i]
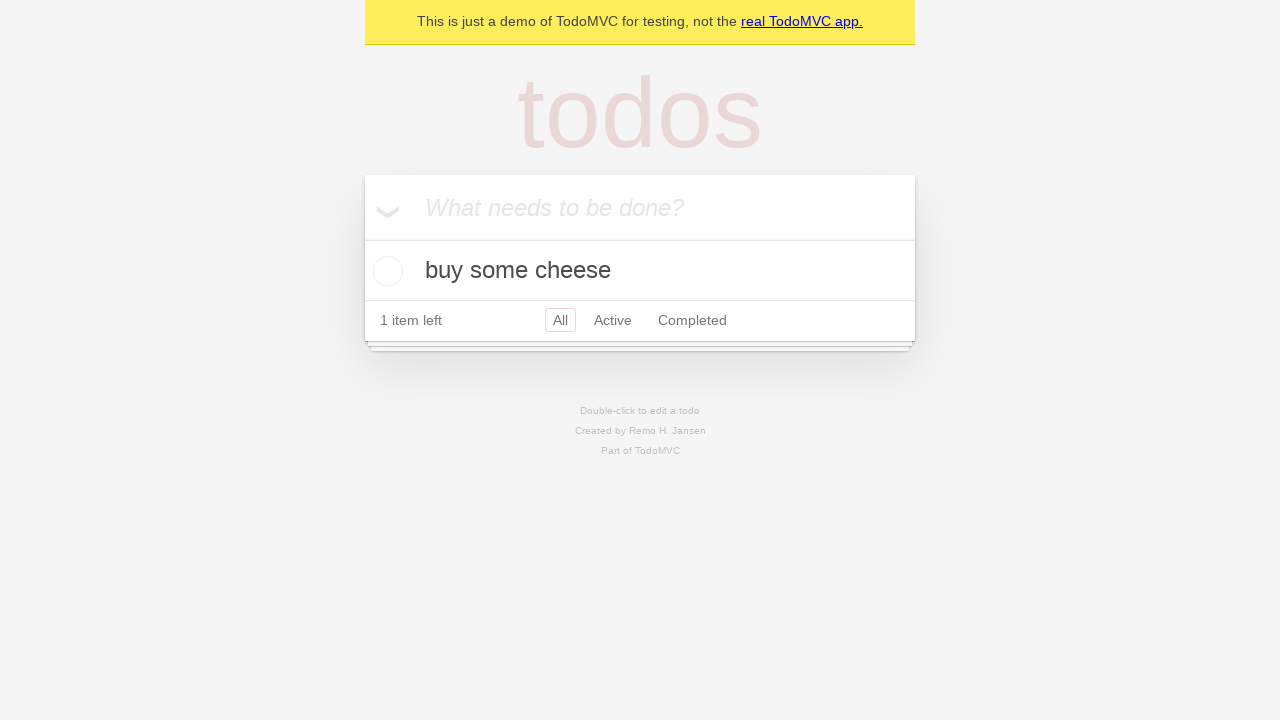

Filled new todo input with 'feed the cat' on internal:attr=[placeholder="What needs to be done?"i]
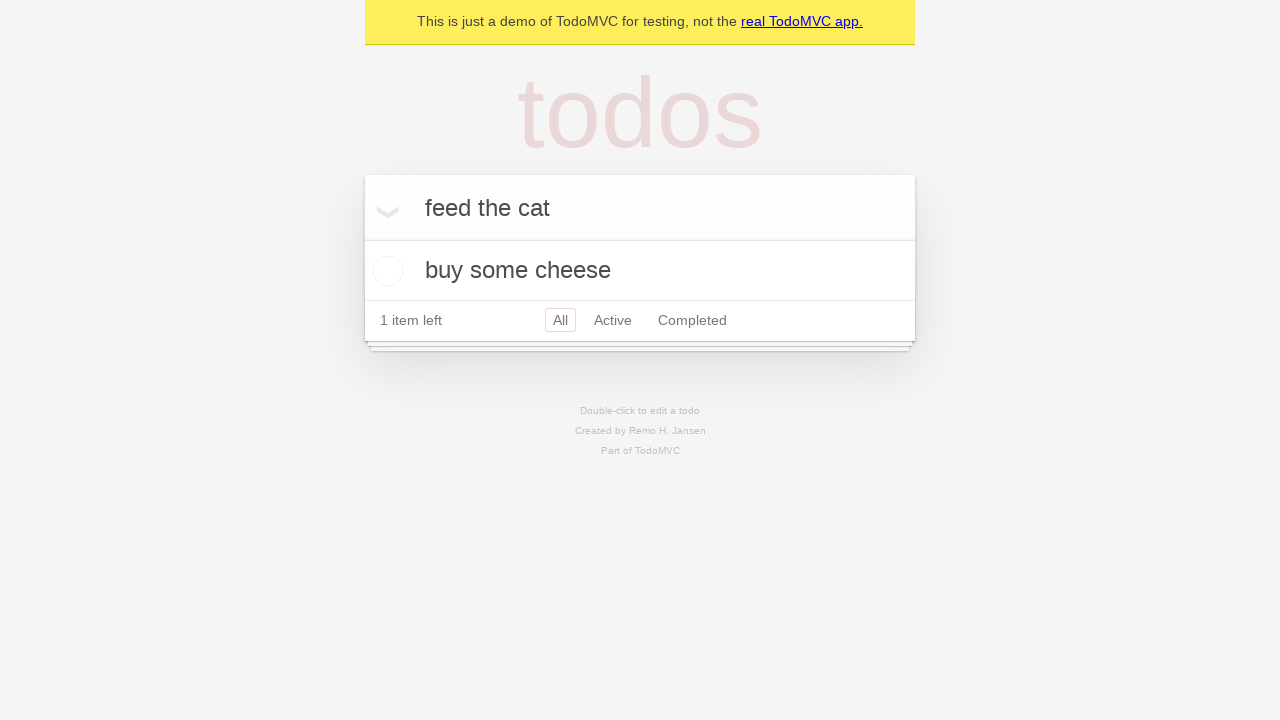

Pressed Enter to create todo item 'feed the cat' on internal:attr=[placeholder="What needs to be done?"i]
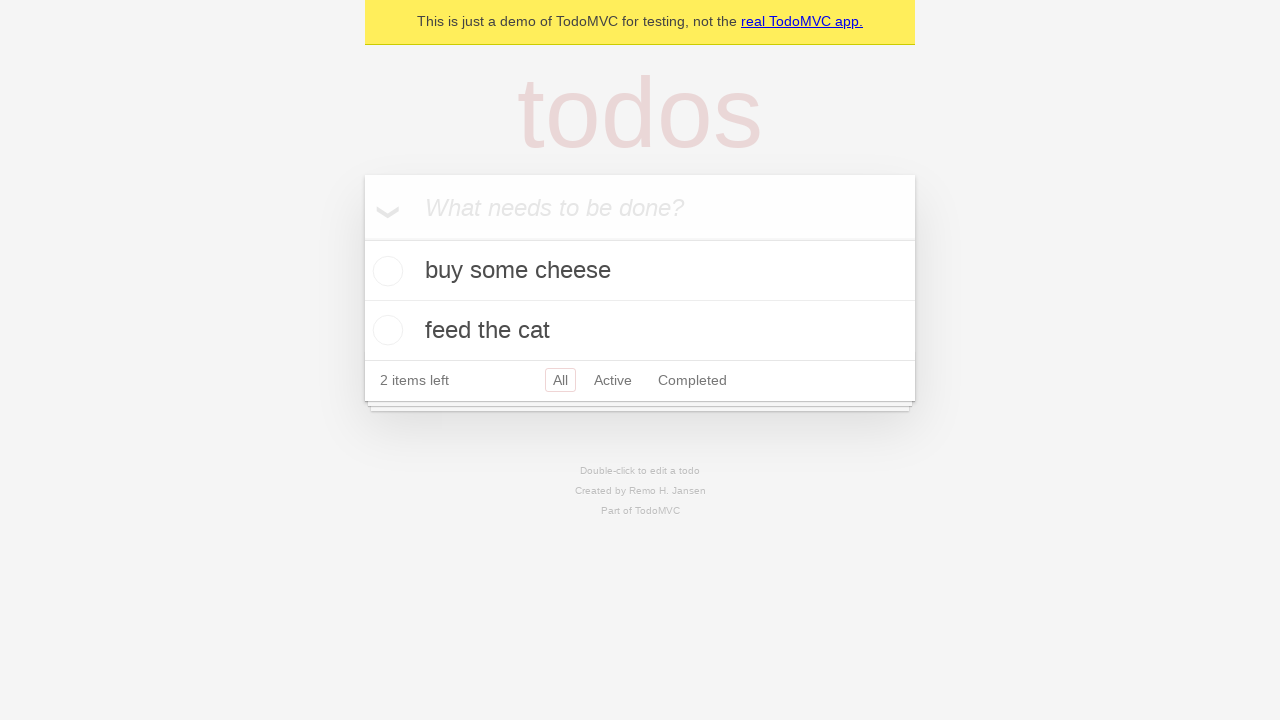

Filled new todo input with 'book a doctors appointment' on internal:attr=[placeholder="What needs to be done?"i]
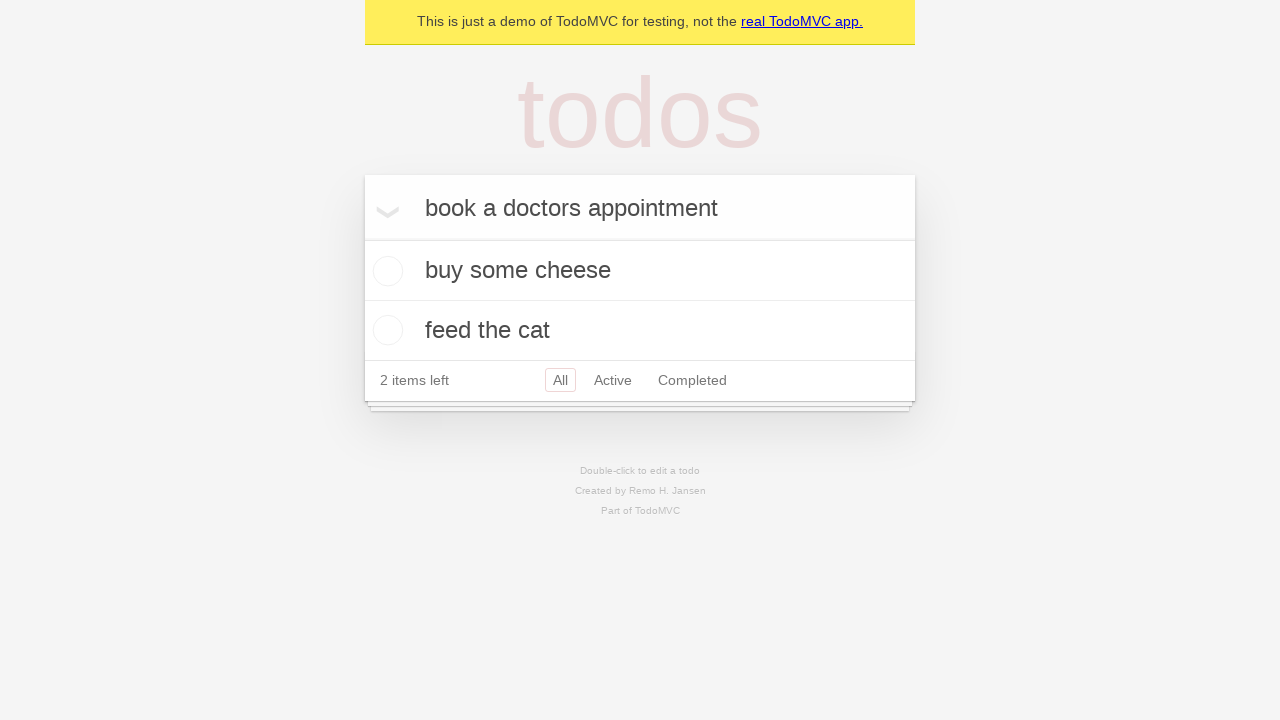

Pressed Enter to create todo item 'book a doctors appointment' on internal:attr=[placeholder="What needs to be done?"i]
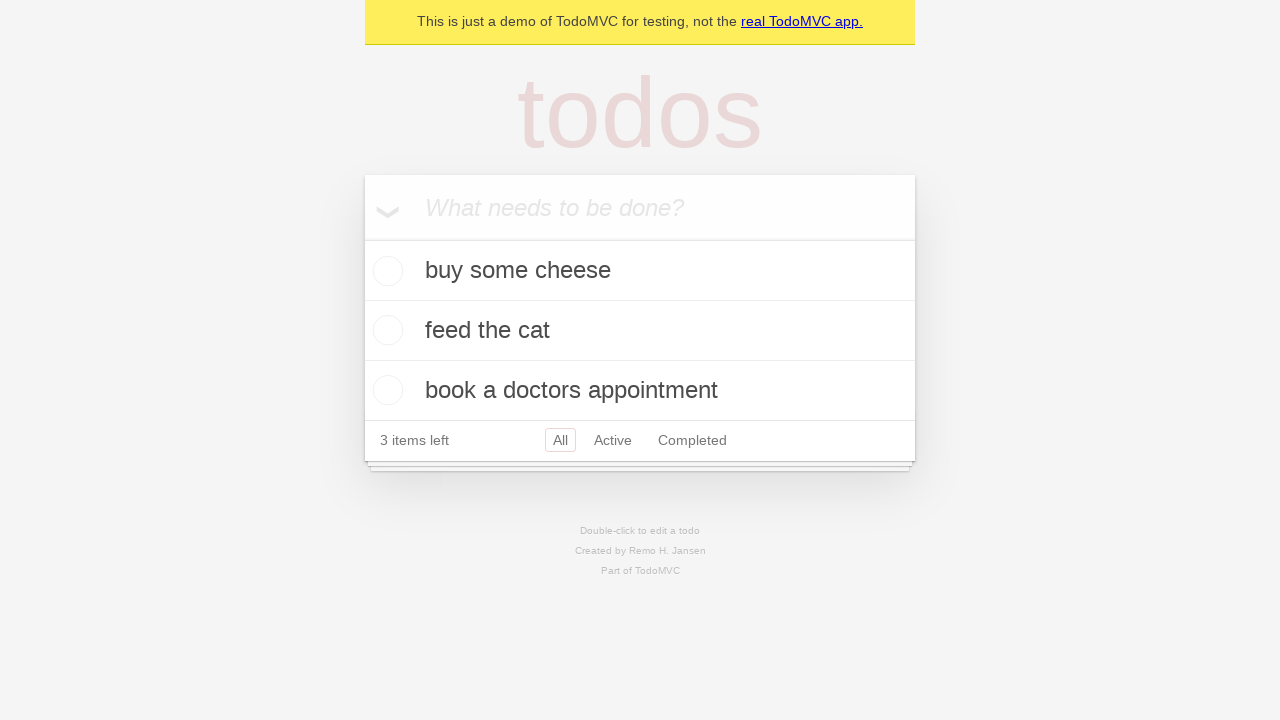

Waited for all 3 todo items to load
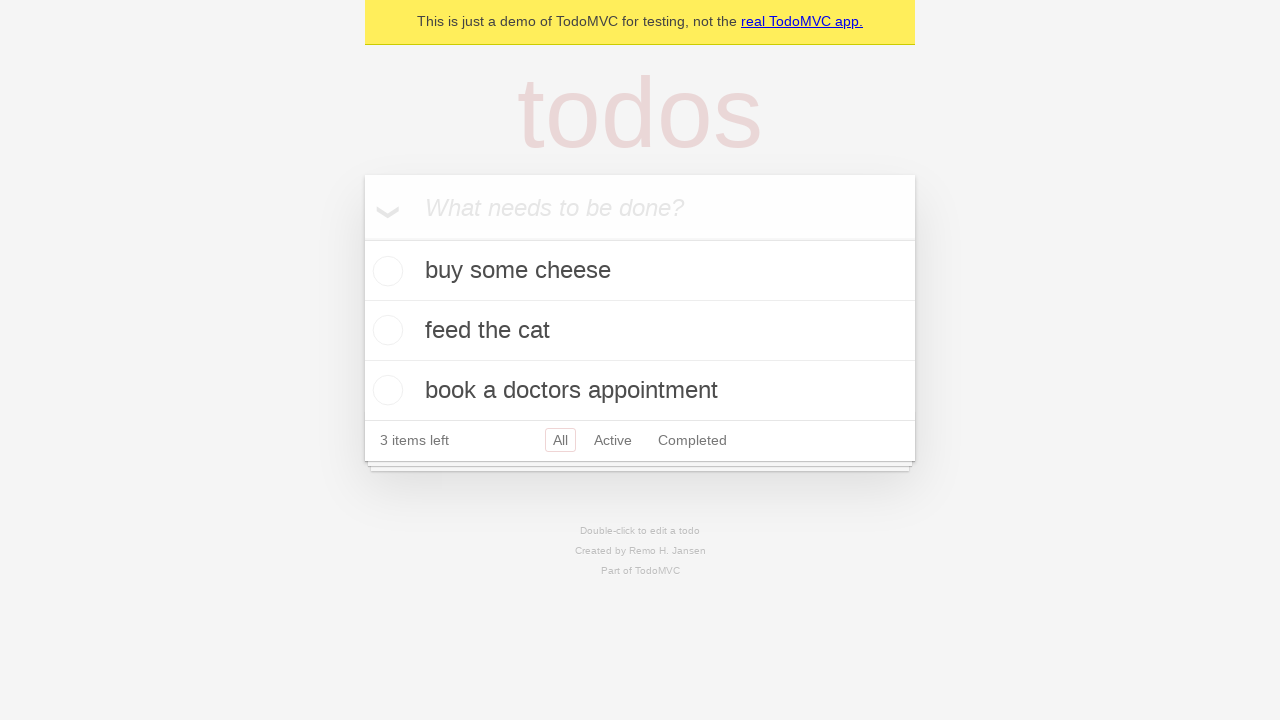

Double-clicked second todo item to enter edit mode at (640, 331) on [data-testid='todo-item'] >> nth=1
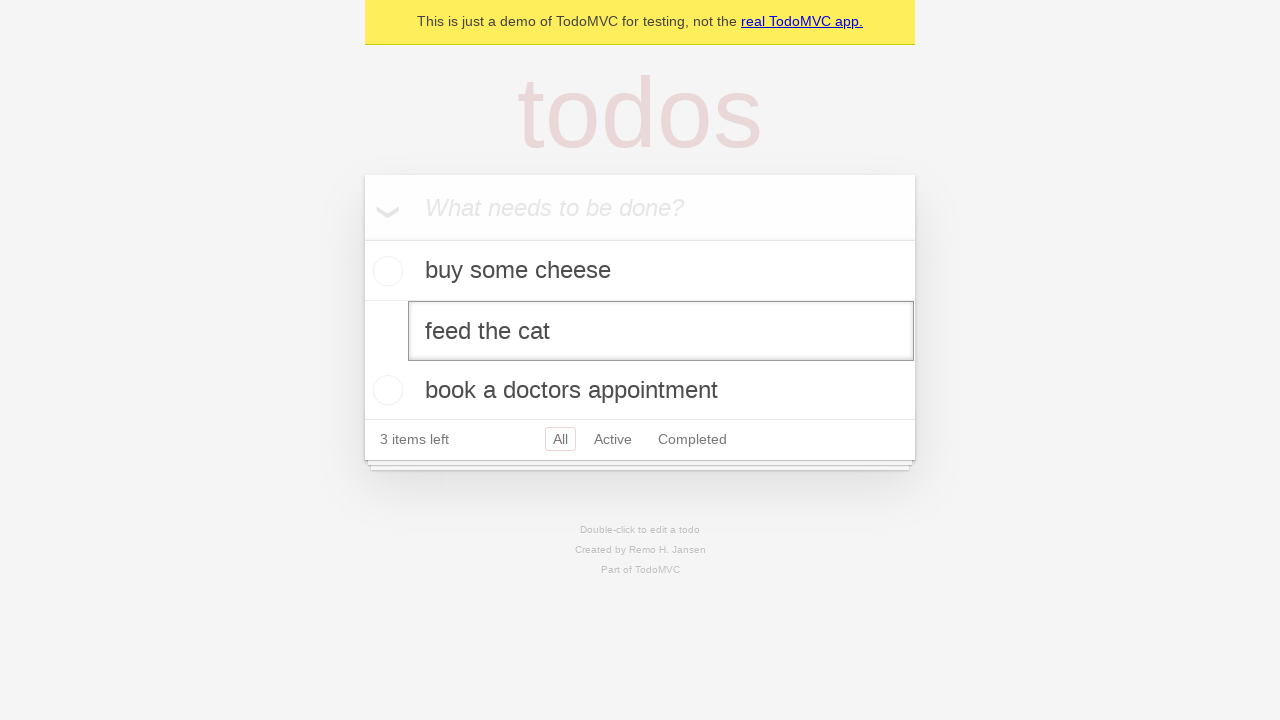

Waited 300ms for edit mode to activate
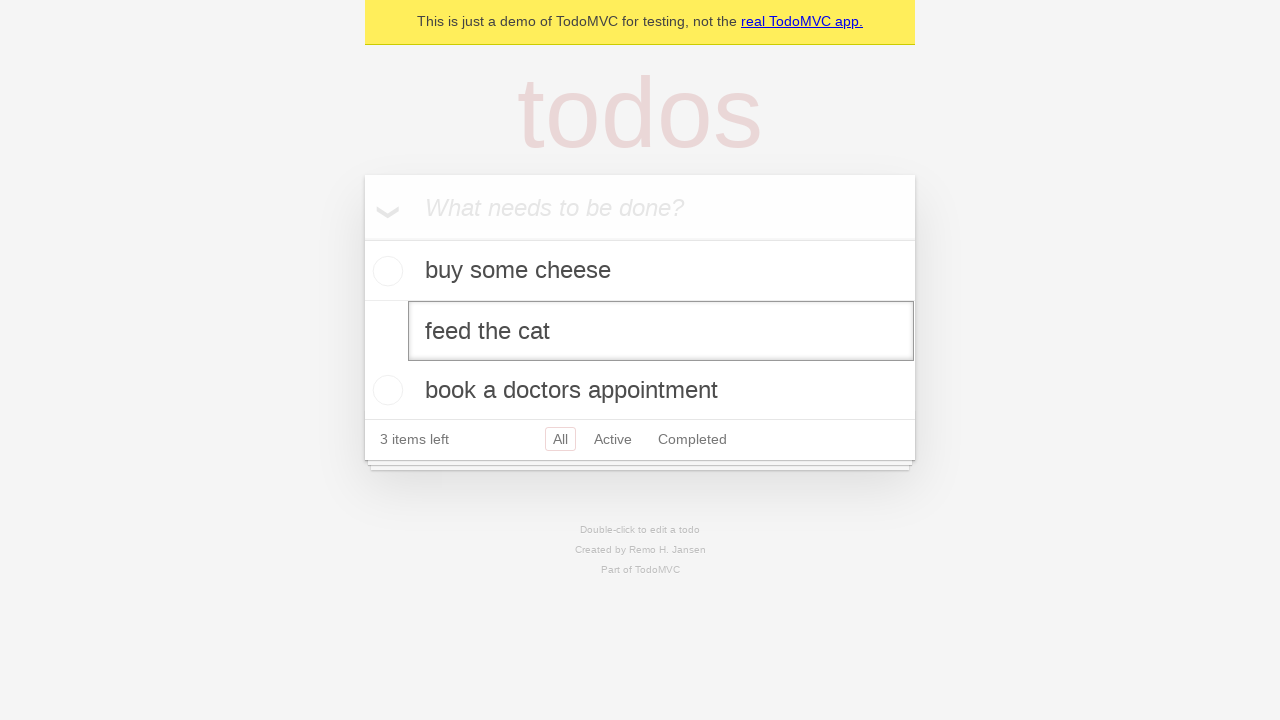

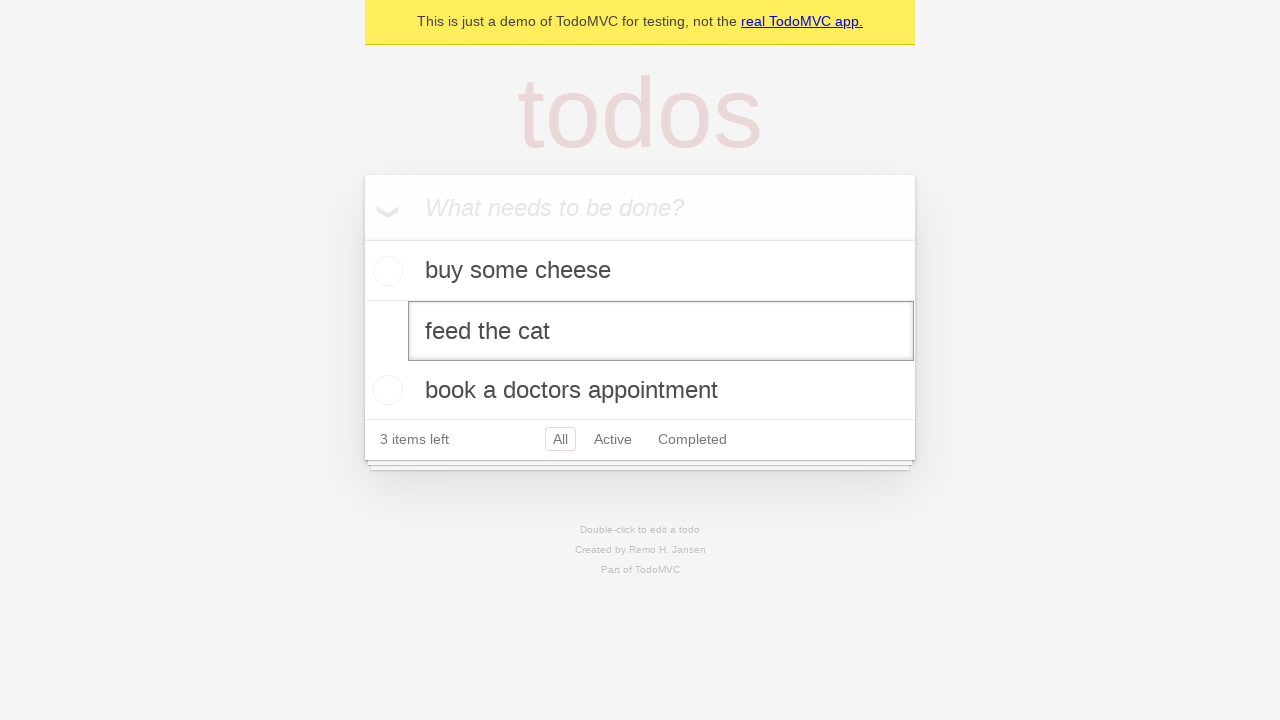